Tests browser navigation functionality by visiting multiple websites (Rediff signup, YouTube, Edureka, Gaana) and exercising back, forward, and refresh navigation commands.

Starting URL: https://is.rediff.com/signup/register

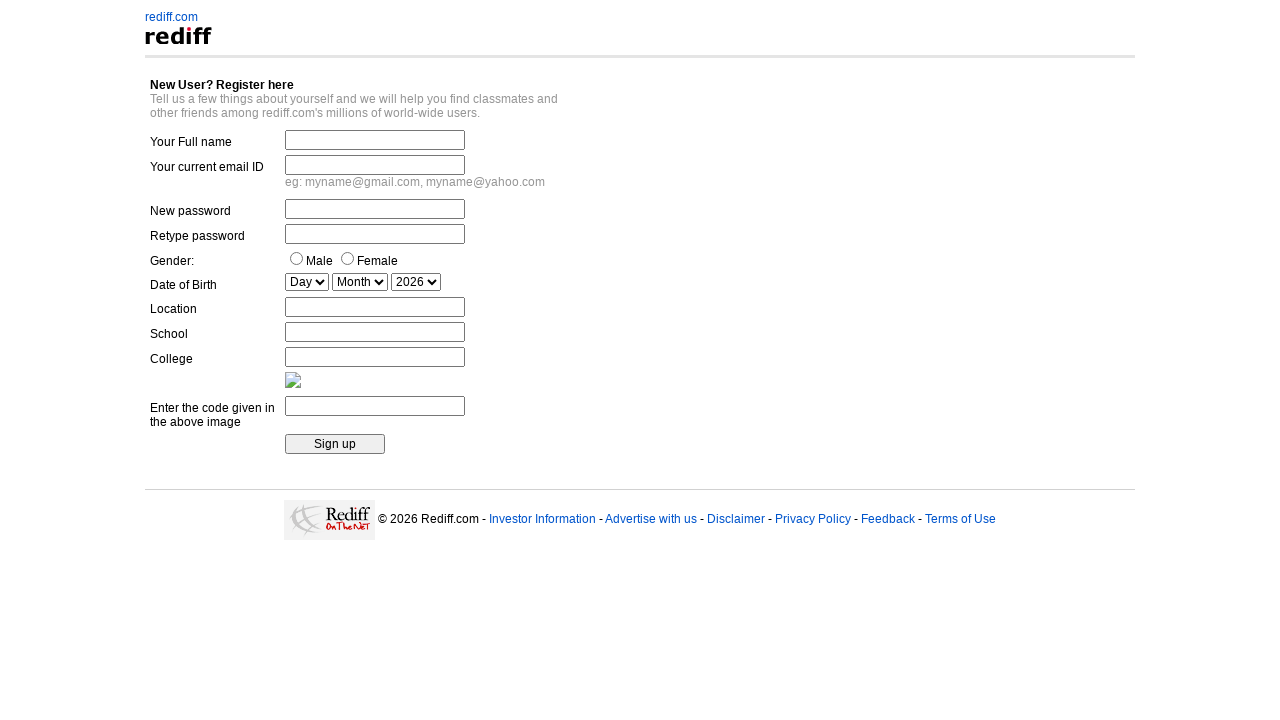

Waited for Rediff signup page to load (domcontentloaded)
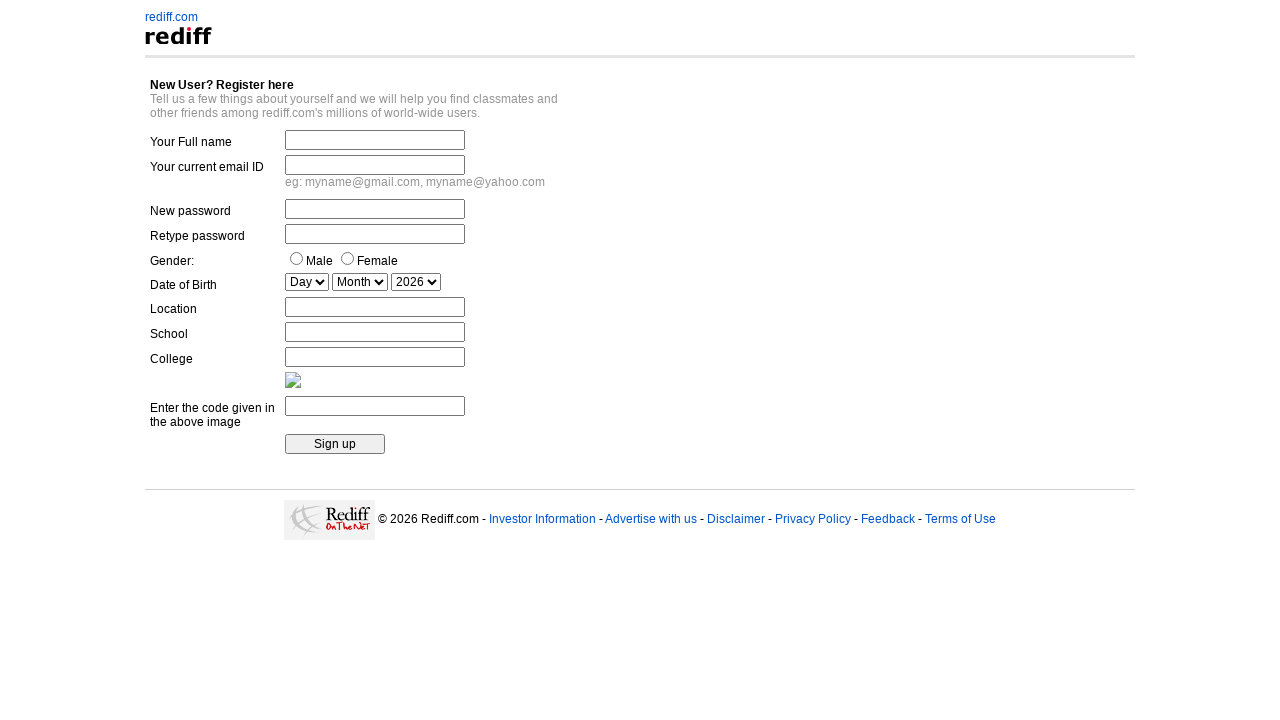

Navigated to YouTube
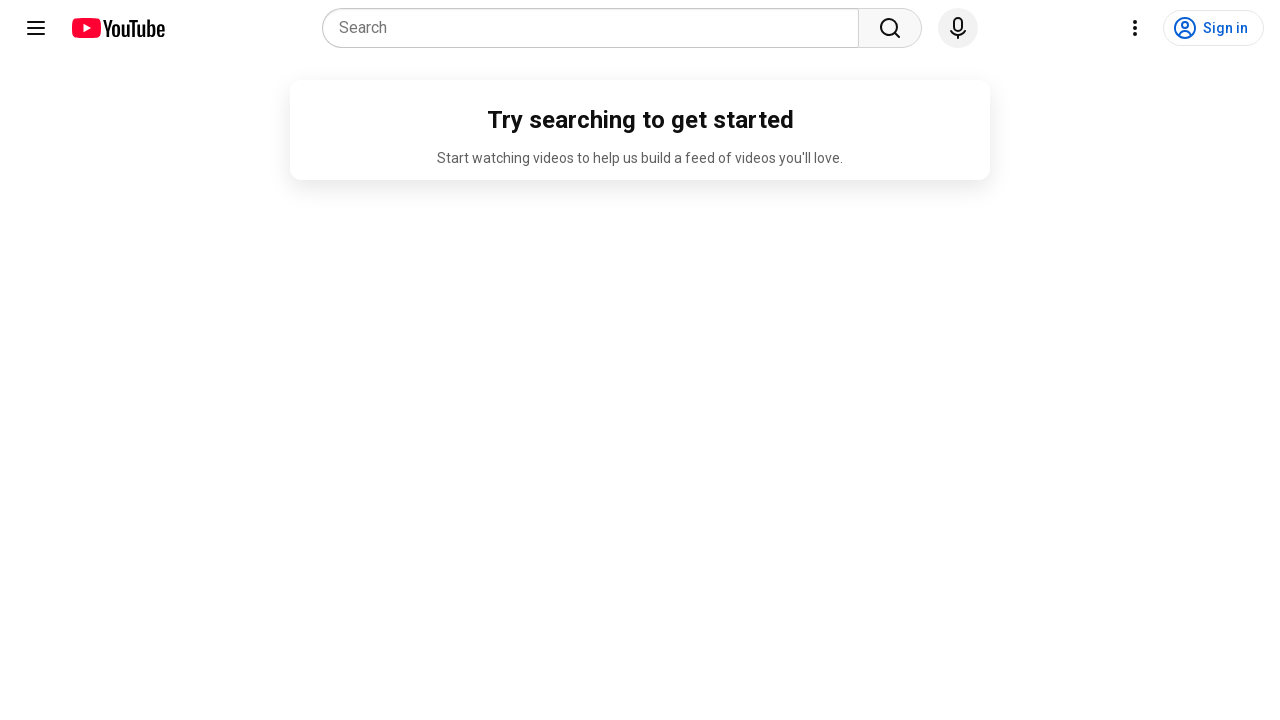

YouTube page loaded (domcontentloaded)
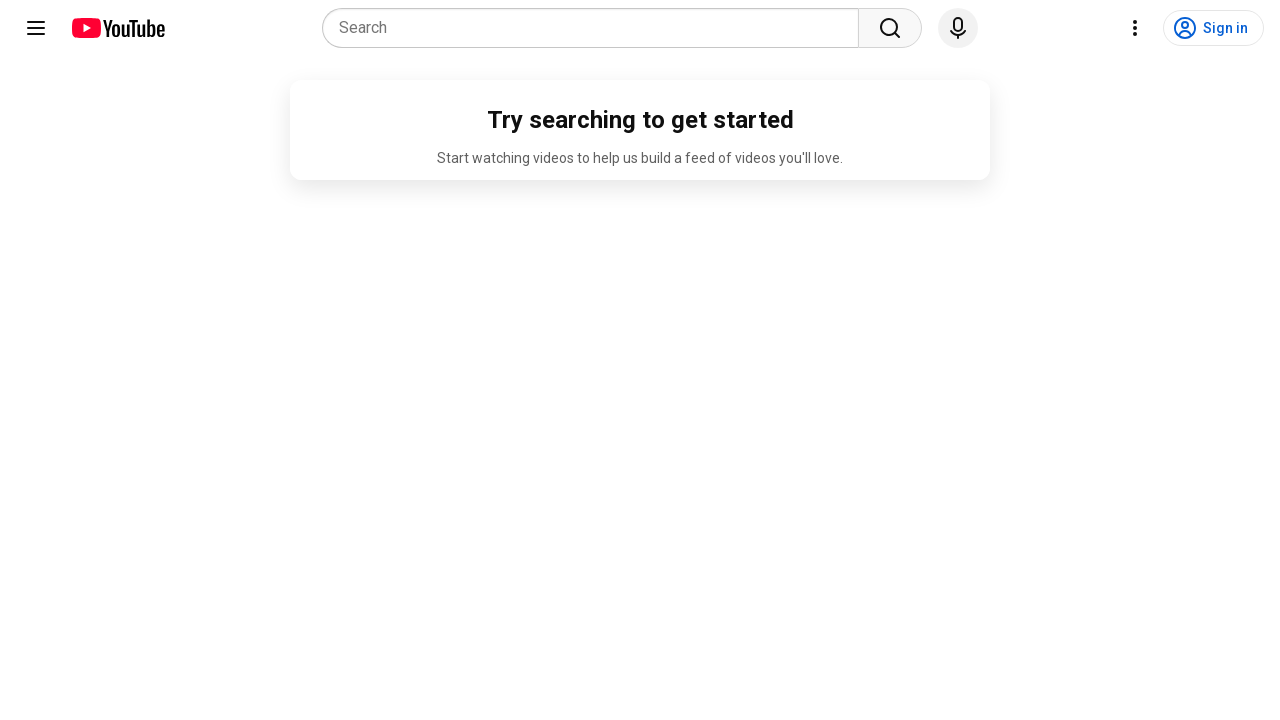

Navigated to Edureka
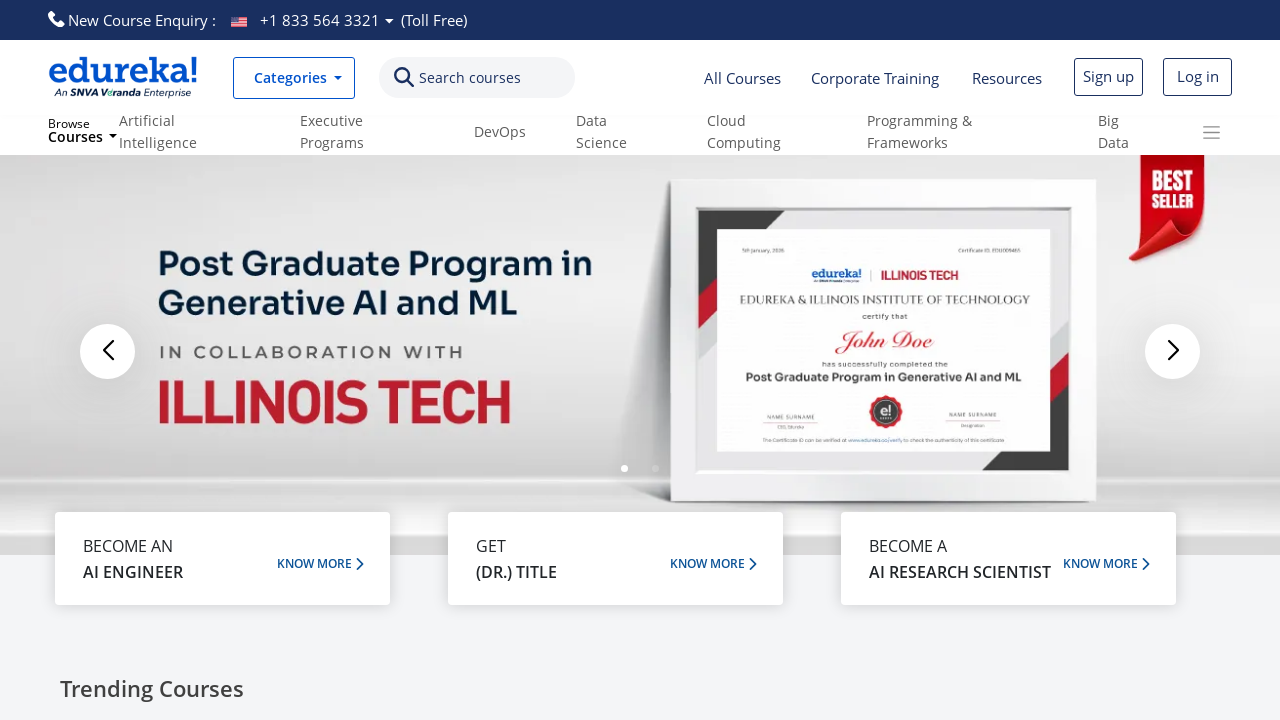

Edureka page loaded (domcontentloaded)
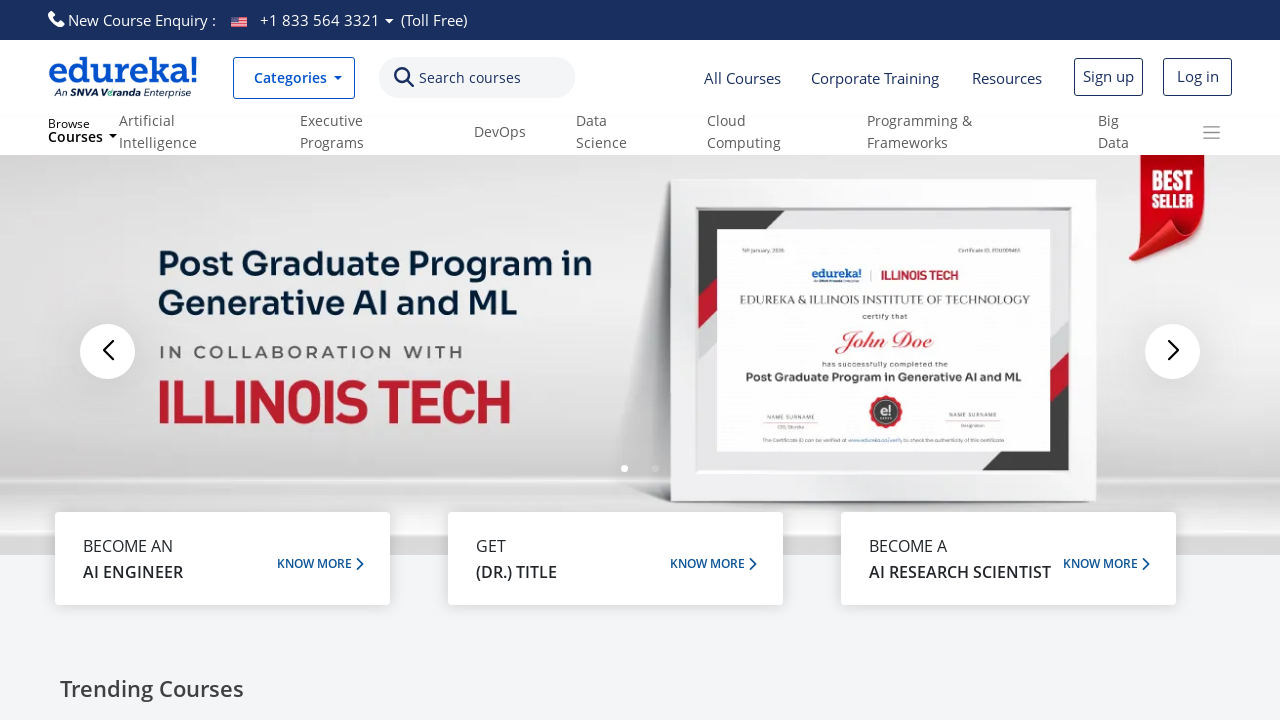

Navigated to Gaana
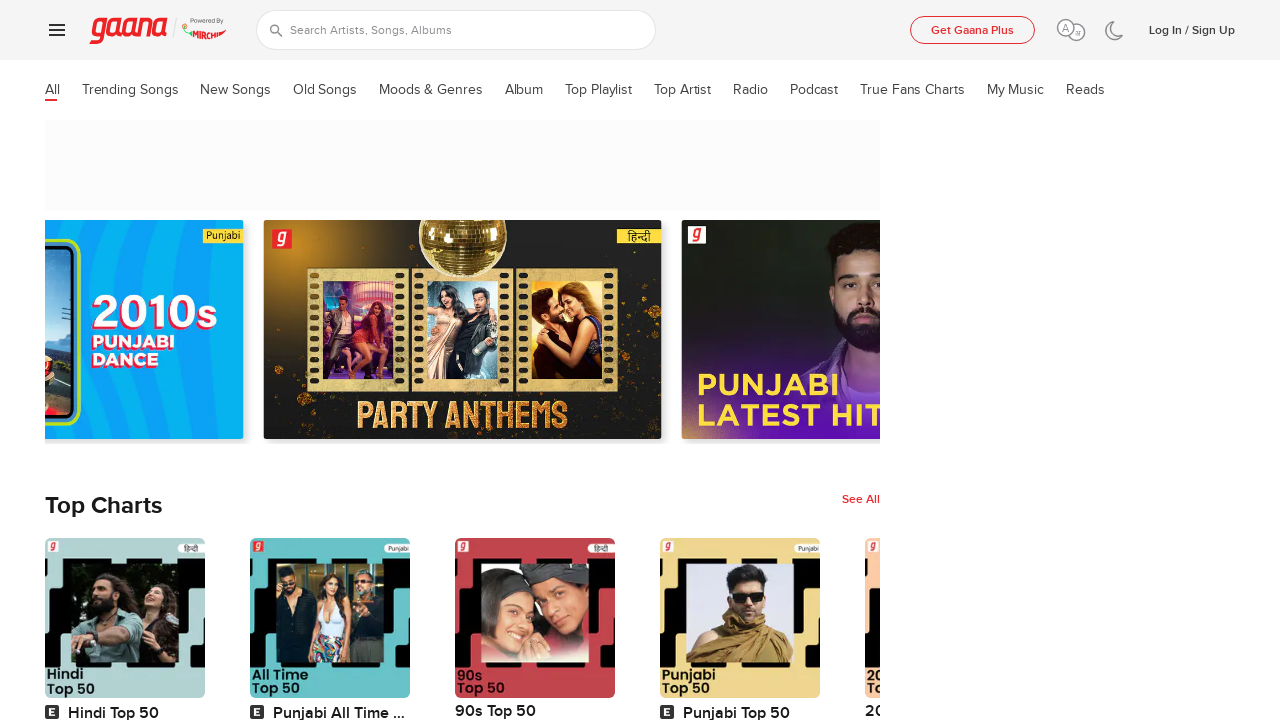

Gaana page loaded (domcontentloaded)
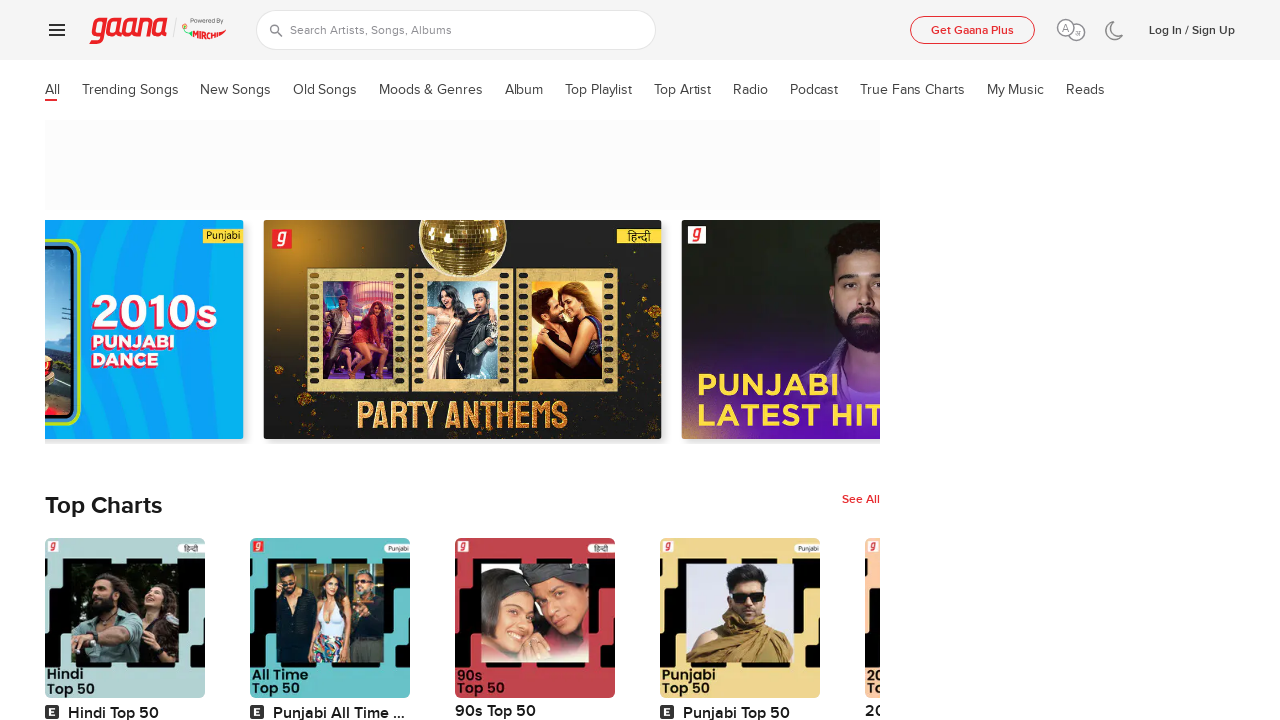

Navigated back to Edureka
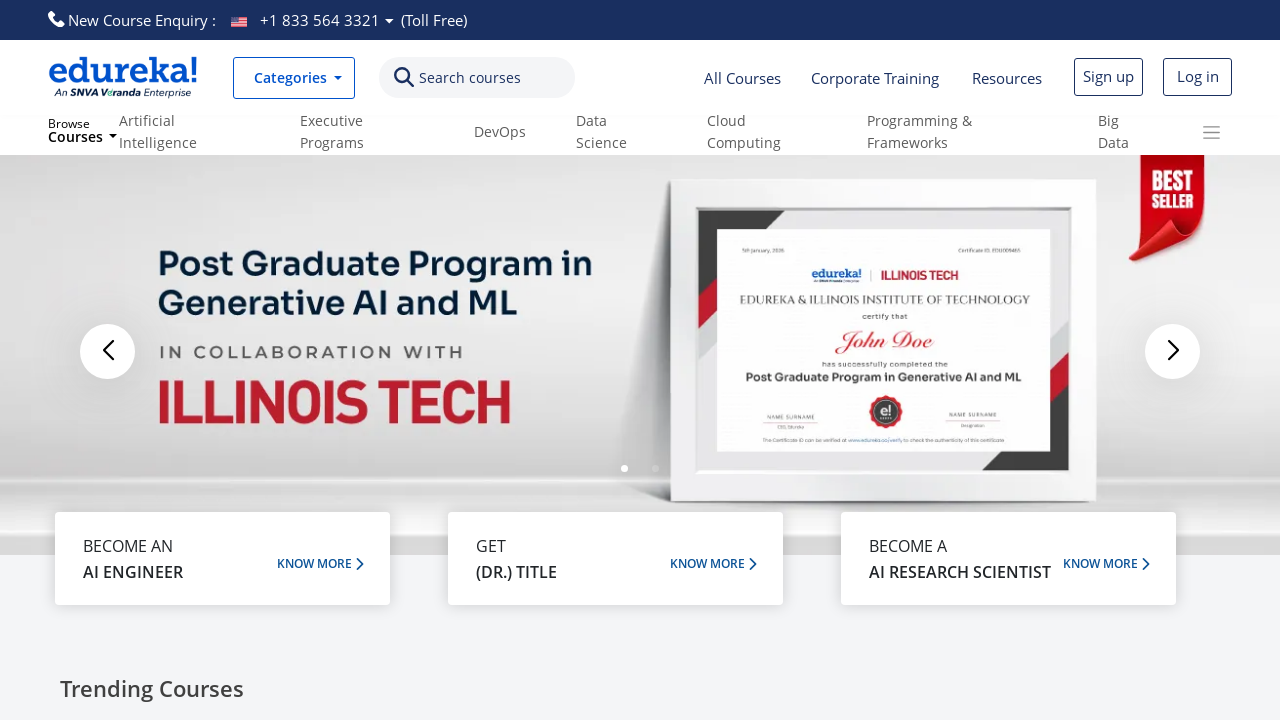

Edureka page loaded after back navigation (domcontentloaded)
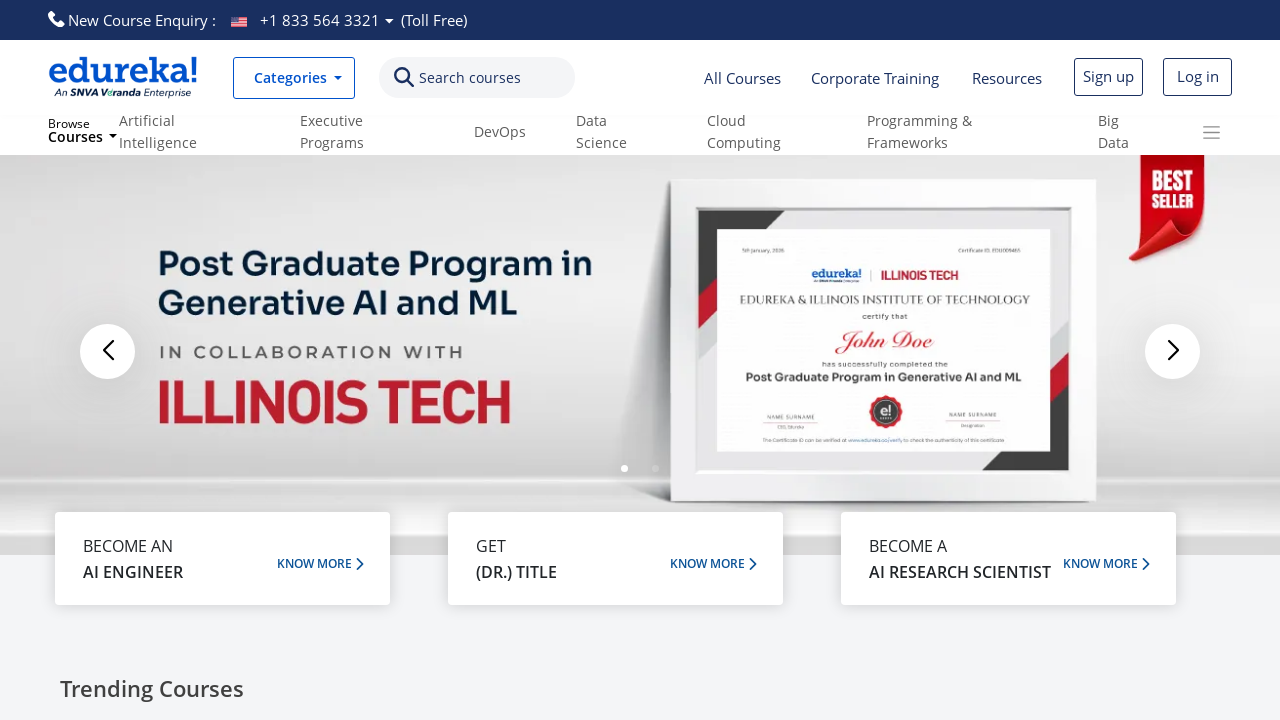

Navigated forward to Gaana
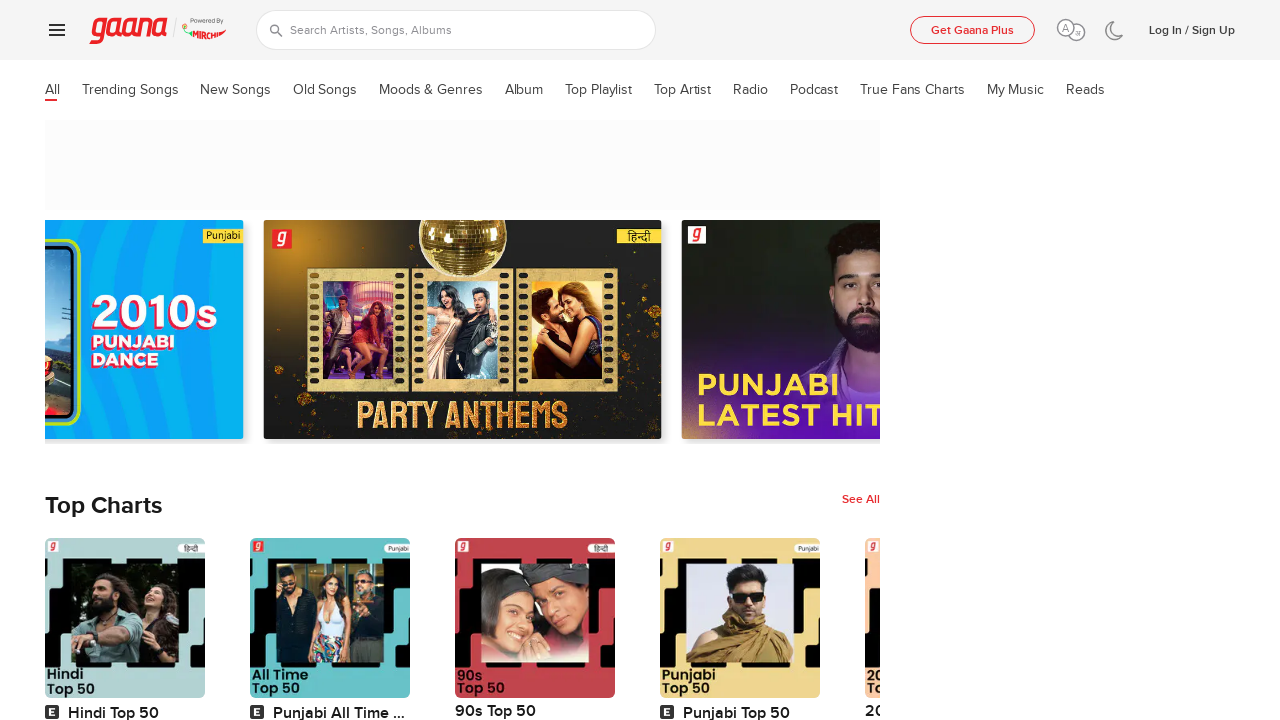

Gaana page loaded after forward navigation (domcontentloaded)
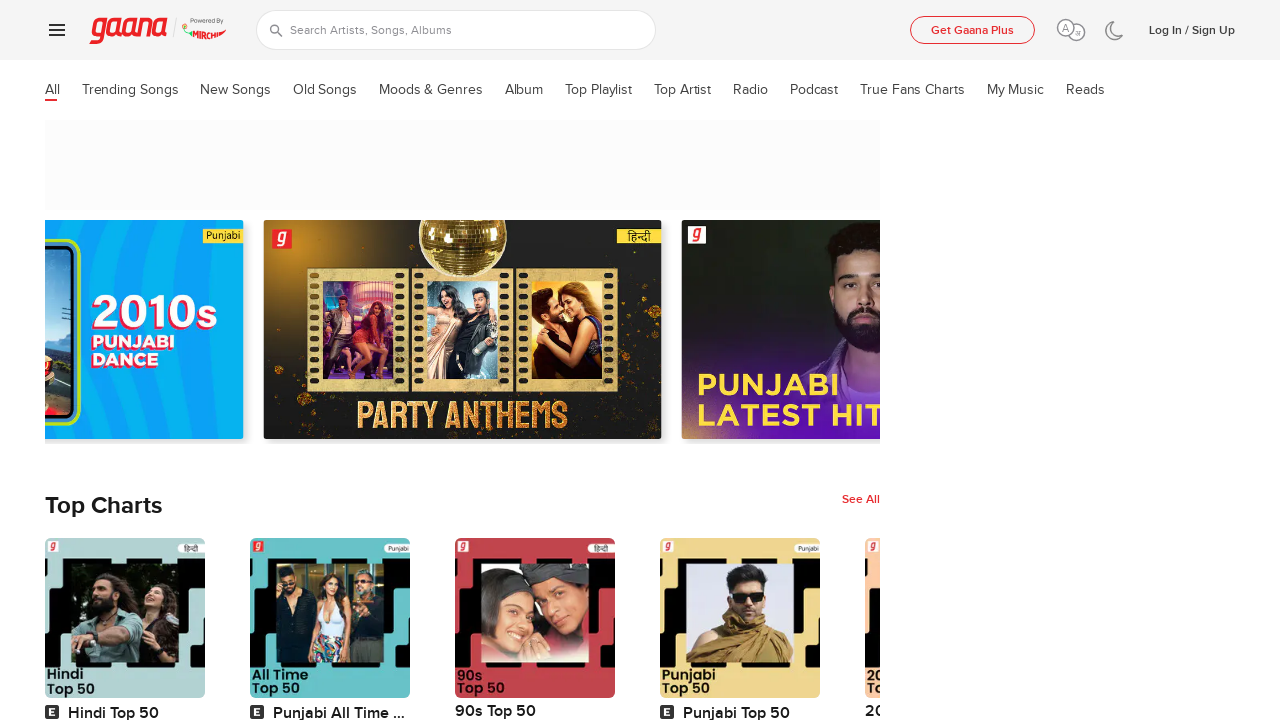

Refreshed Gaana page
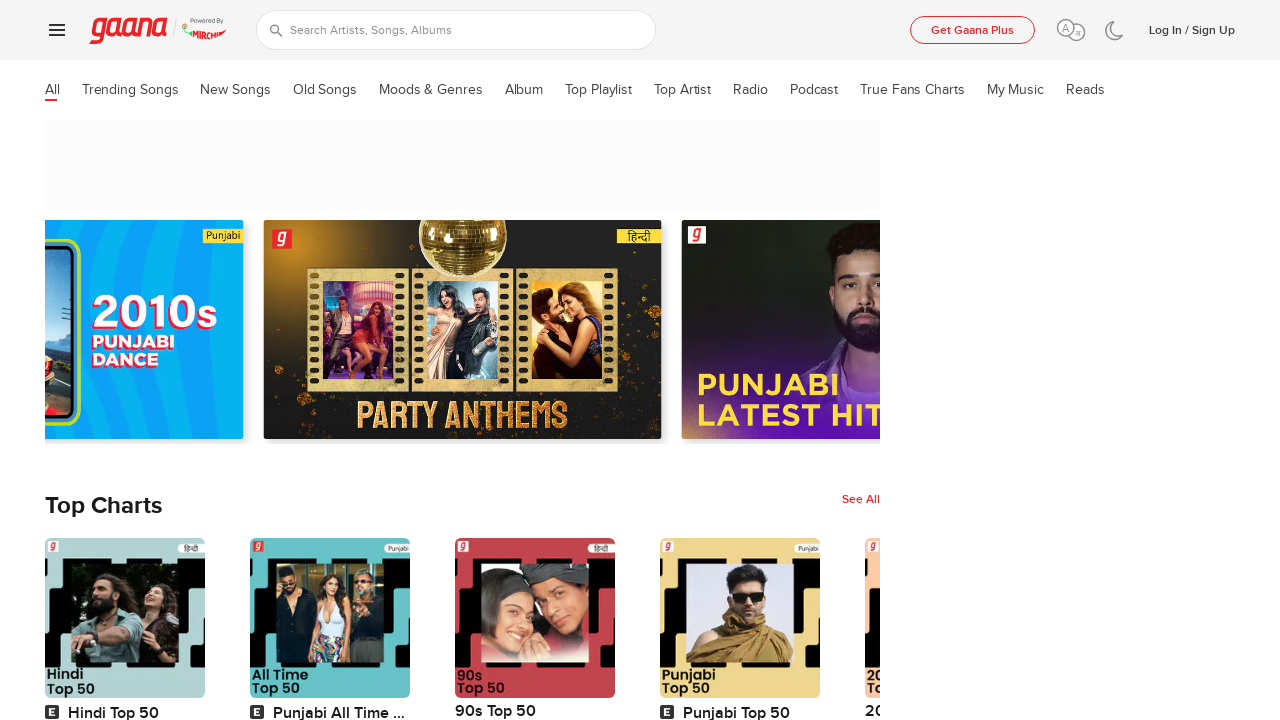

Gaana page fully reloaded (domcontentloaded)
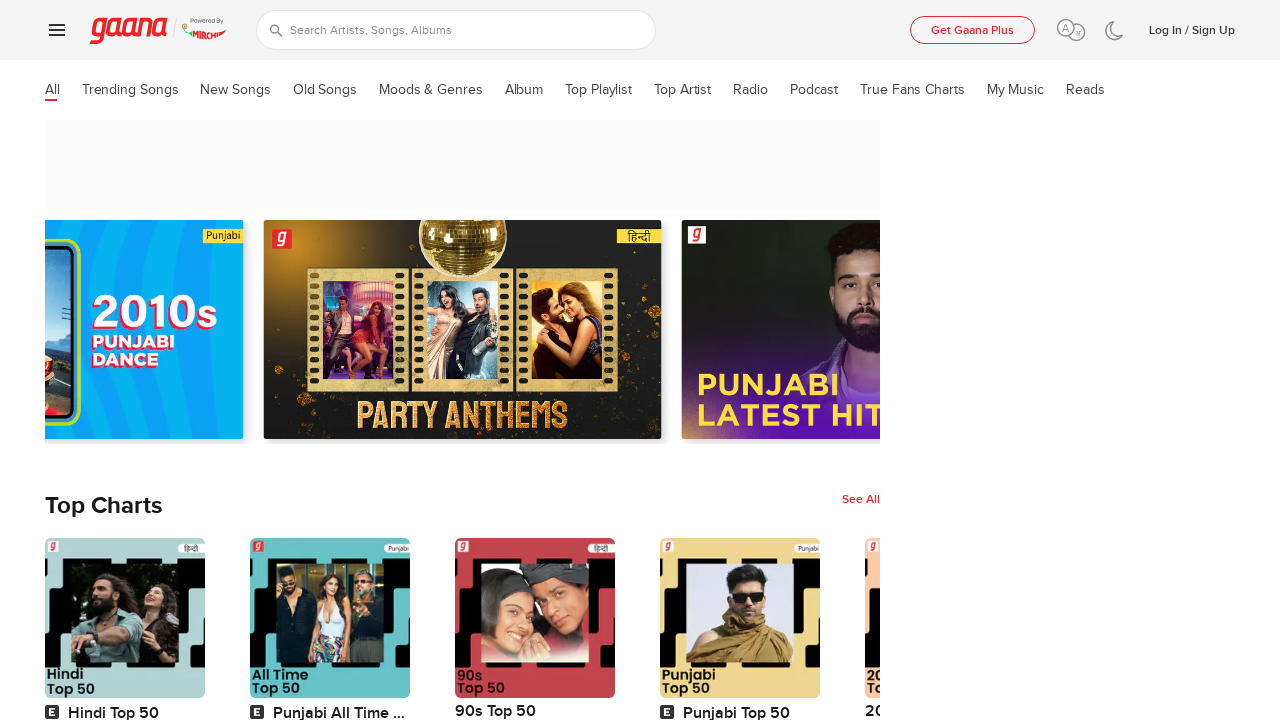

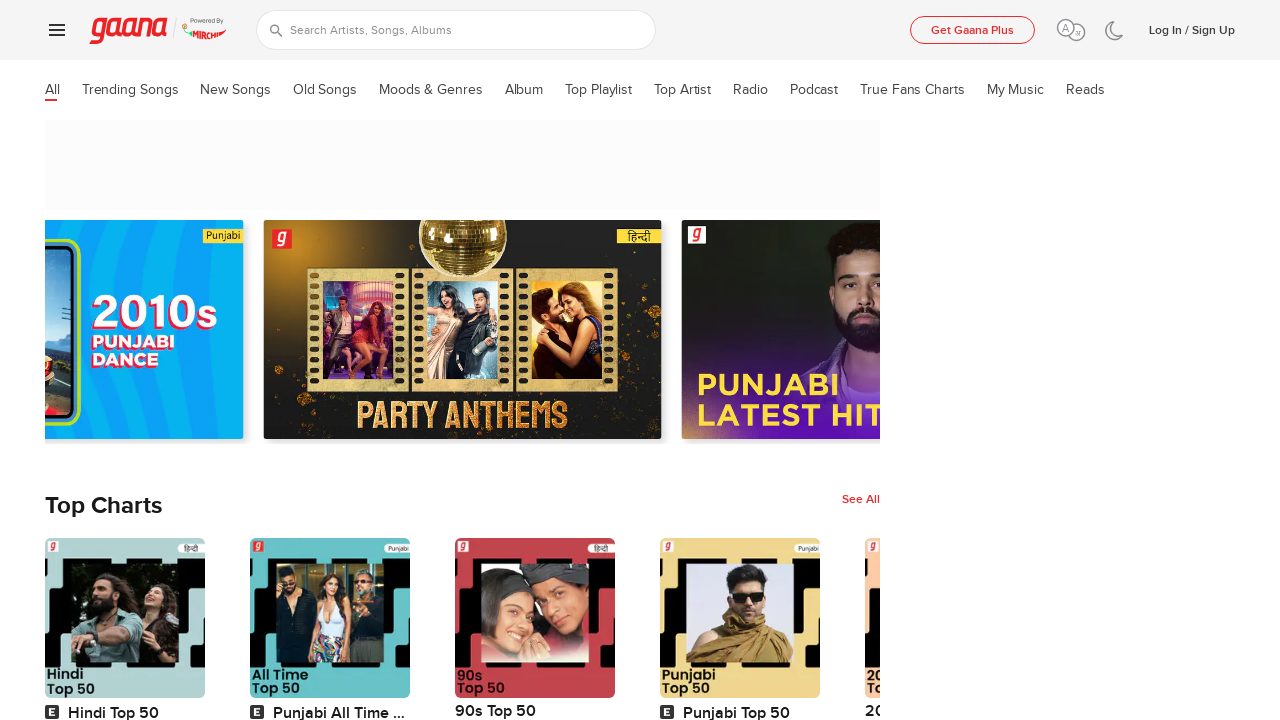